Tests exit intent modal by moving mouse to trigger the modal popup and verifying it appears.

Starting URL: http://the-internet.herokuapp.com/exit_intent

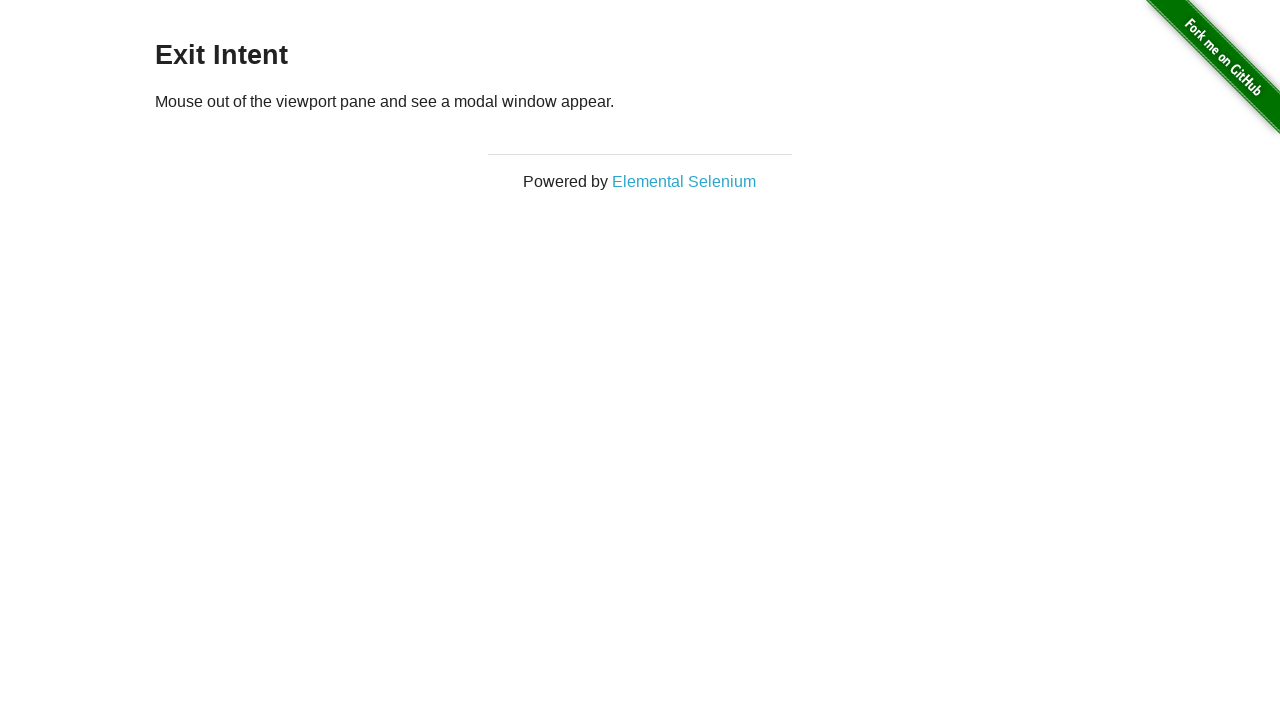

Moved mouse to top center of viewport at (500, 0)
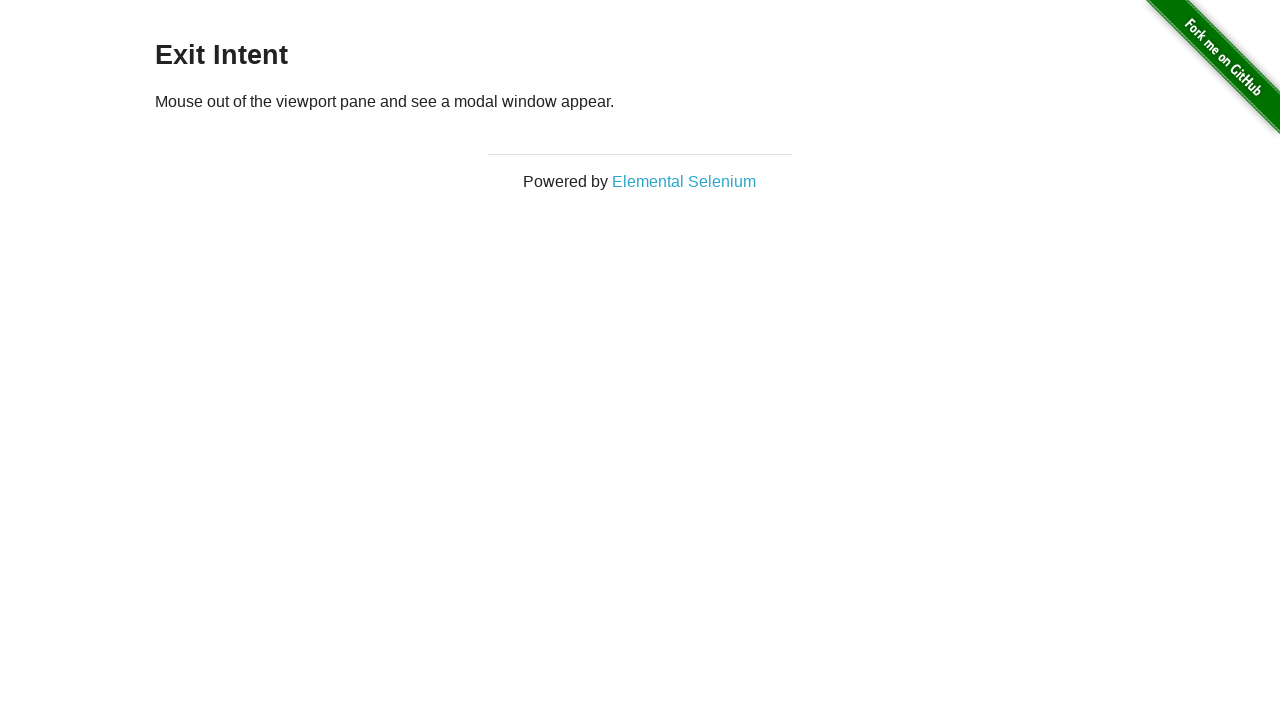

Moved mouse outside viewport to trigger exit intent at (500, -100)
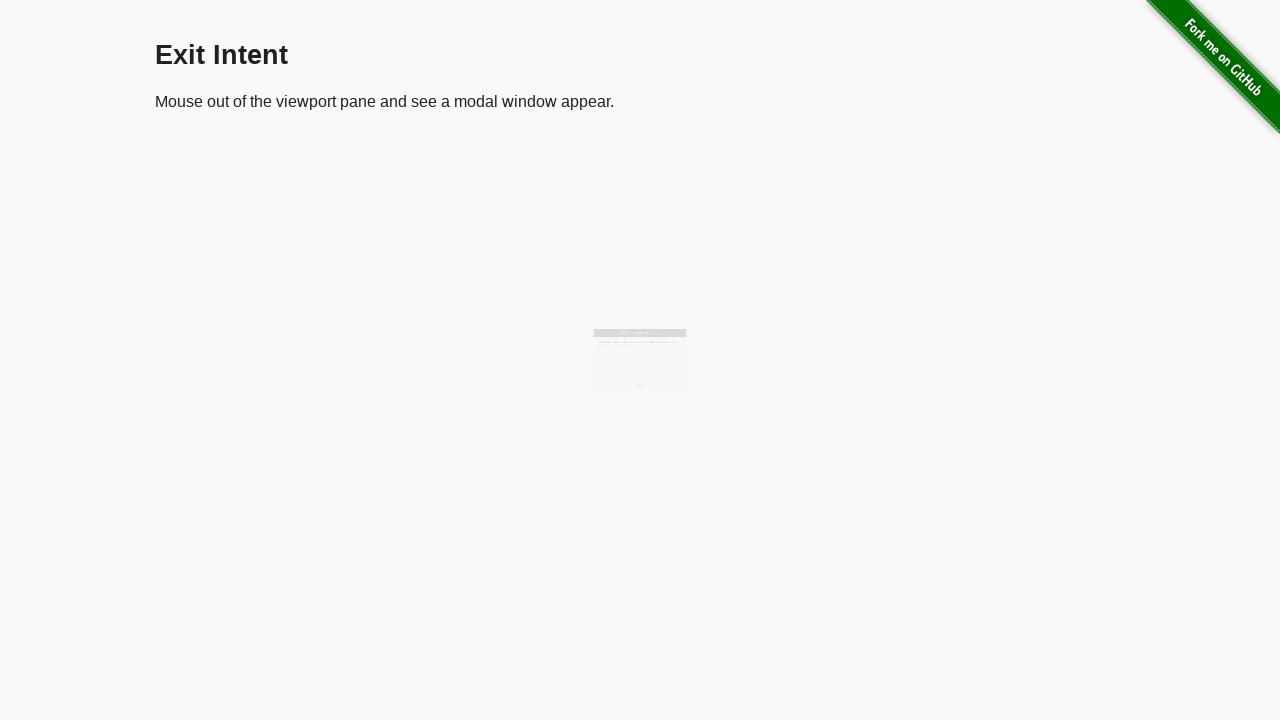

Exit intent modal appeared
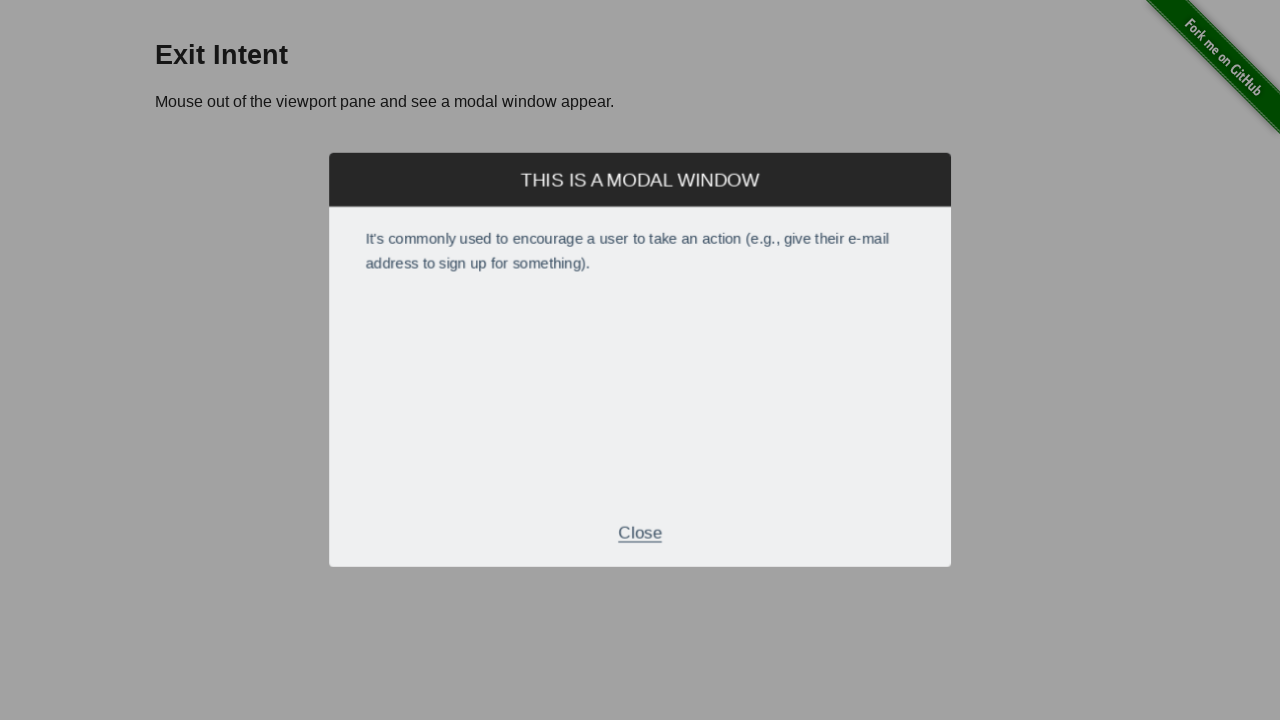

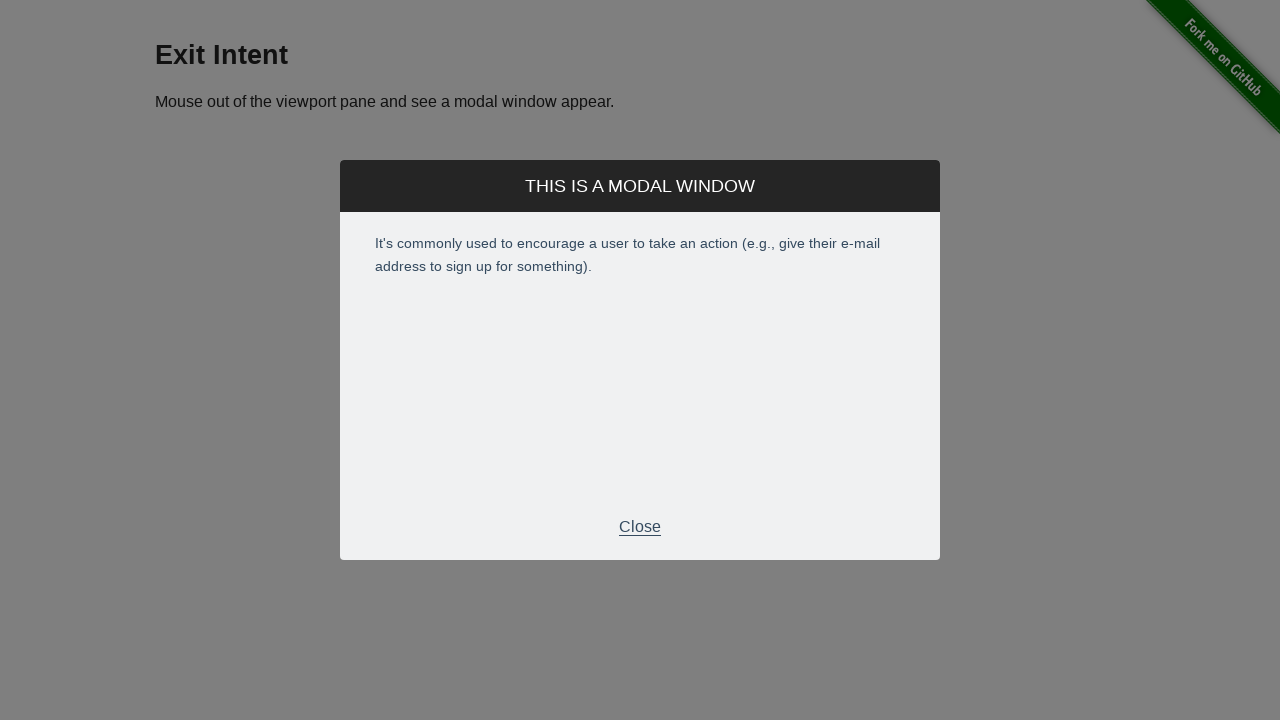